Tests double-click functionality on W3Schools try-it editor by switching to an iframe and double-clicking on a paragraph element

Starting URL: https://www.w3schools.com/jsref/tryit.asp?filename=tryjsref_ondblclick

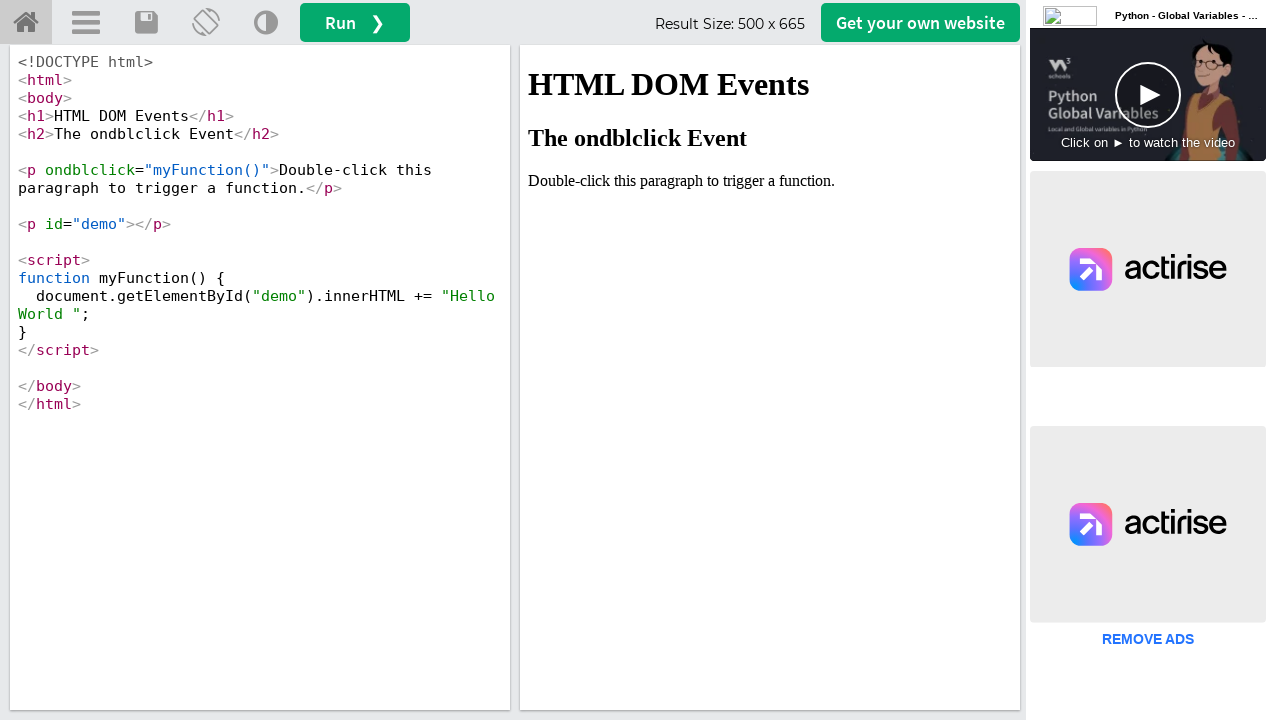

Switched to iframeResult containing the demo
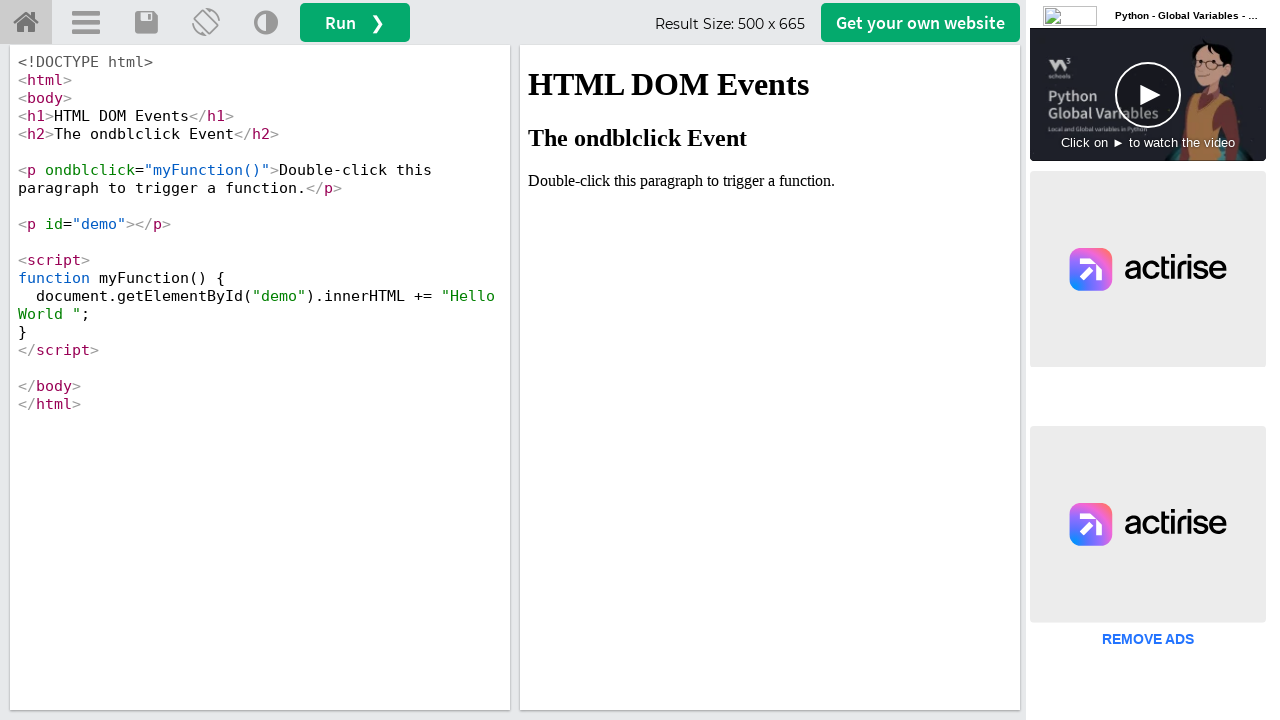

Located paragraph element after 'The ondblclick Event' heading
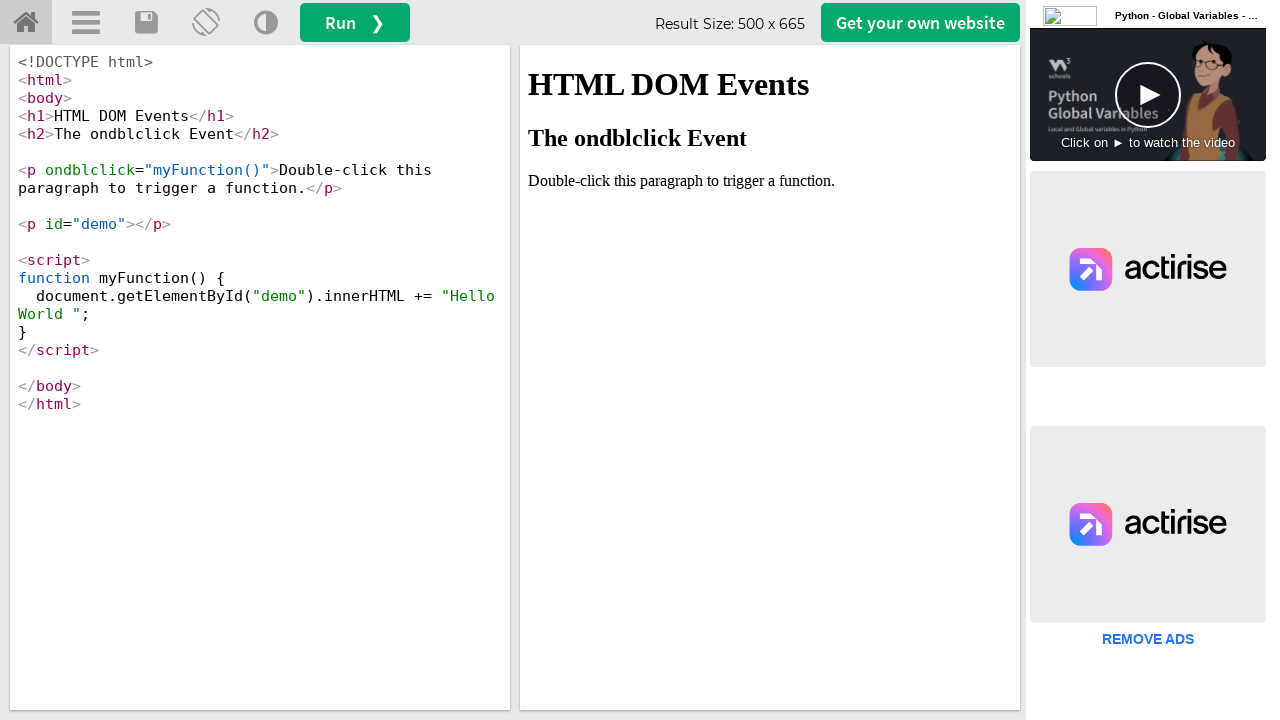

Double-clicked on the paragraph element at (770, 181) on xpath=//h2[text()='The ondblclick Event']/following-sibling::p[1]
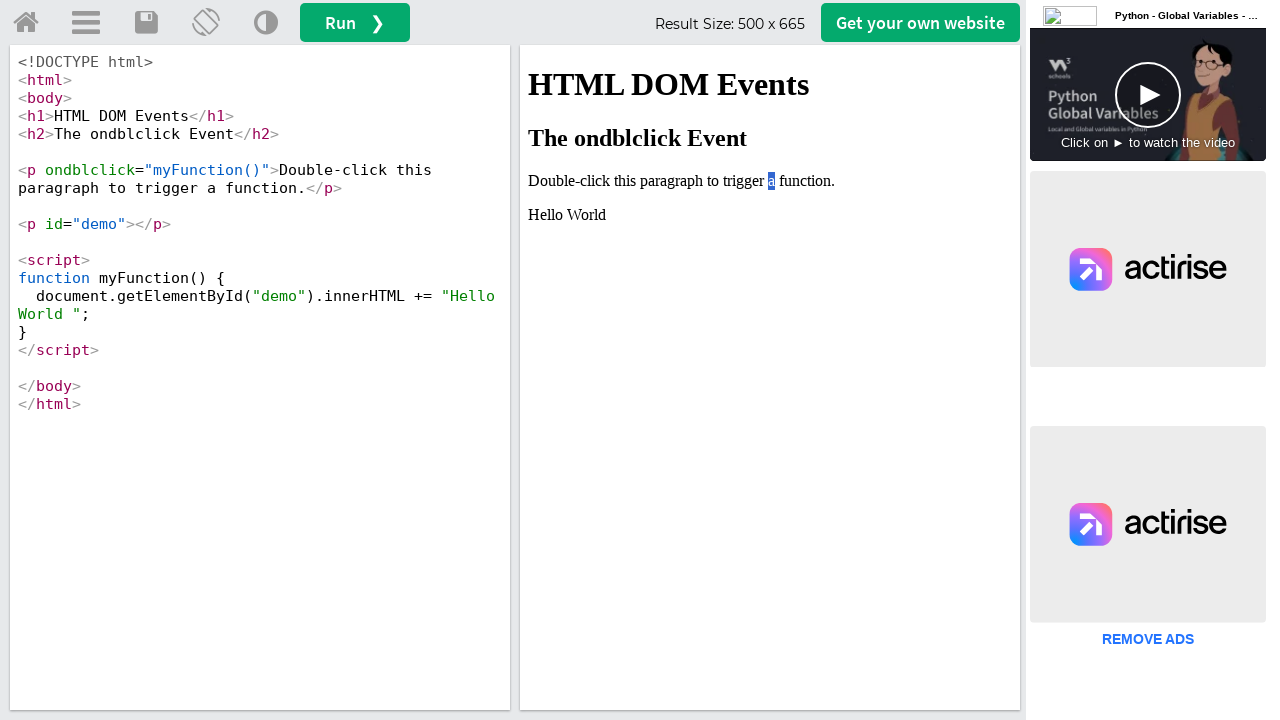

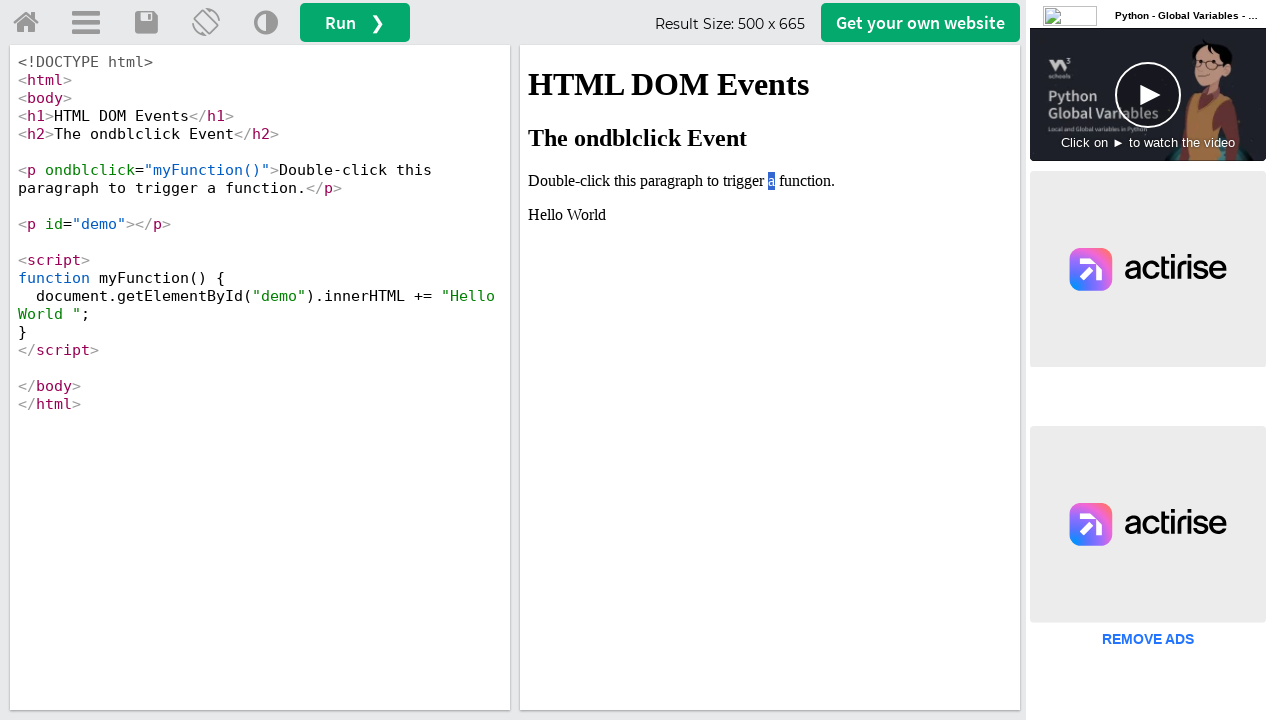